Navigates to an Iowa Mesh network map page, attempts to close any popup that appears, and waits for the map to be displayed.

Starting URL: https://meshmap.iowamesh.net/?lat=41.9953615365105&lng=267.2328359397183&zoom=9

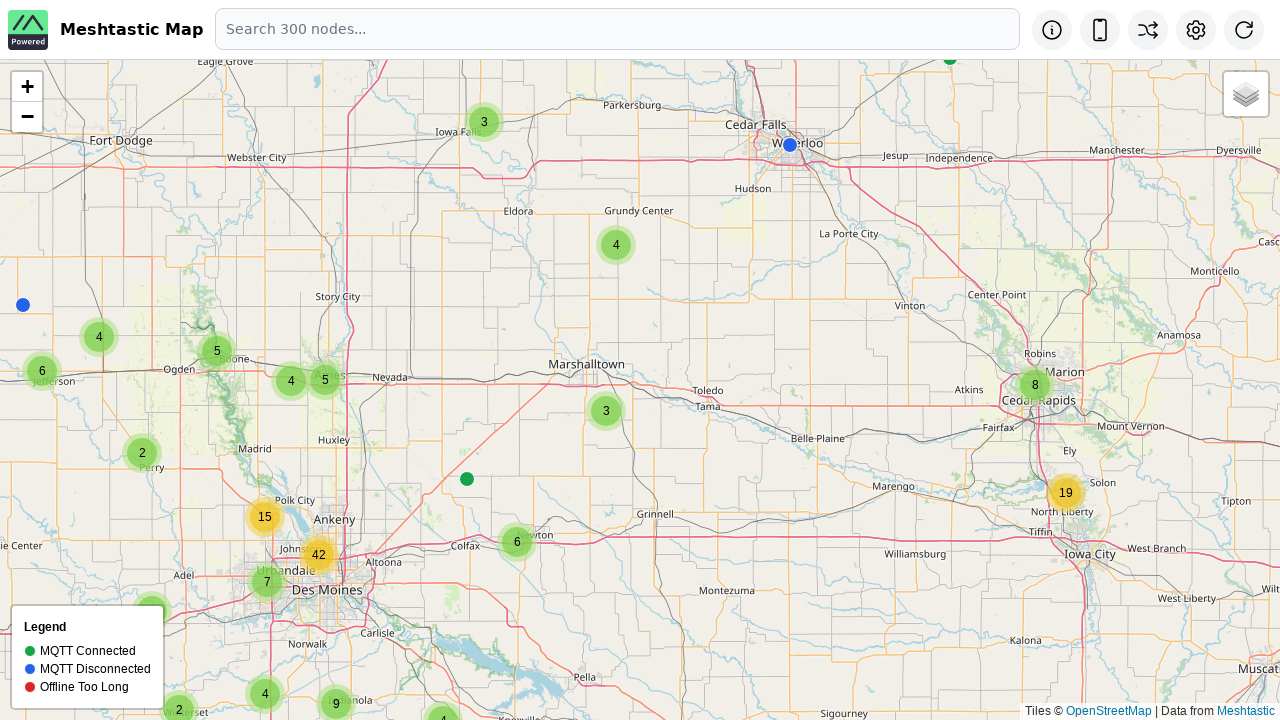

Set viewport to 2K resolution (2560x1440)
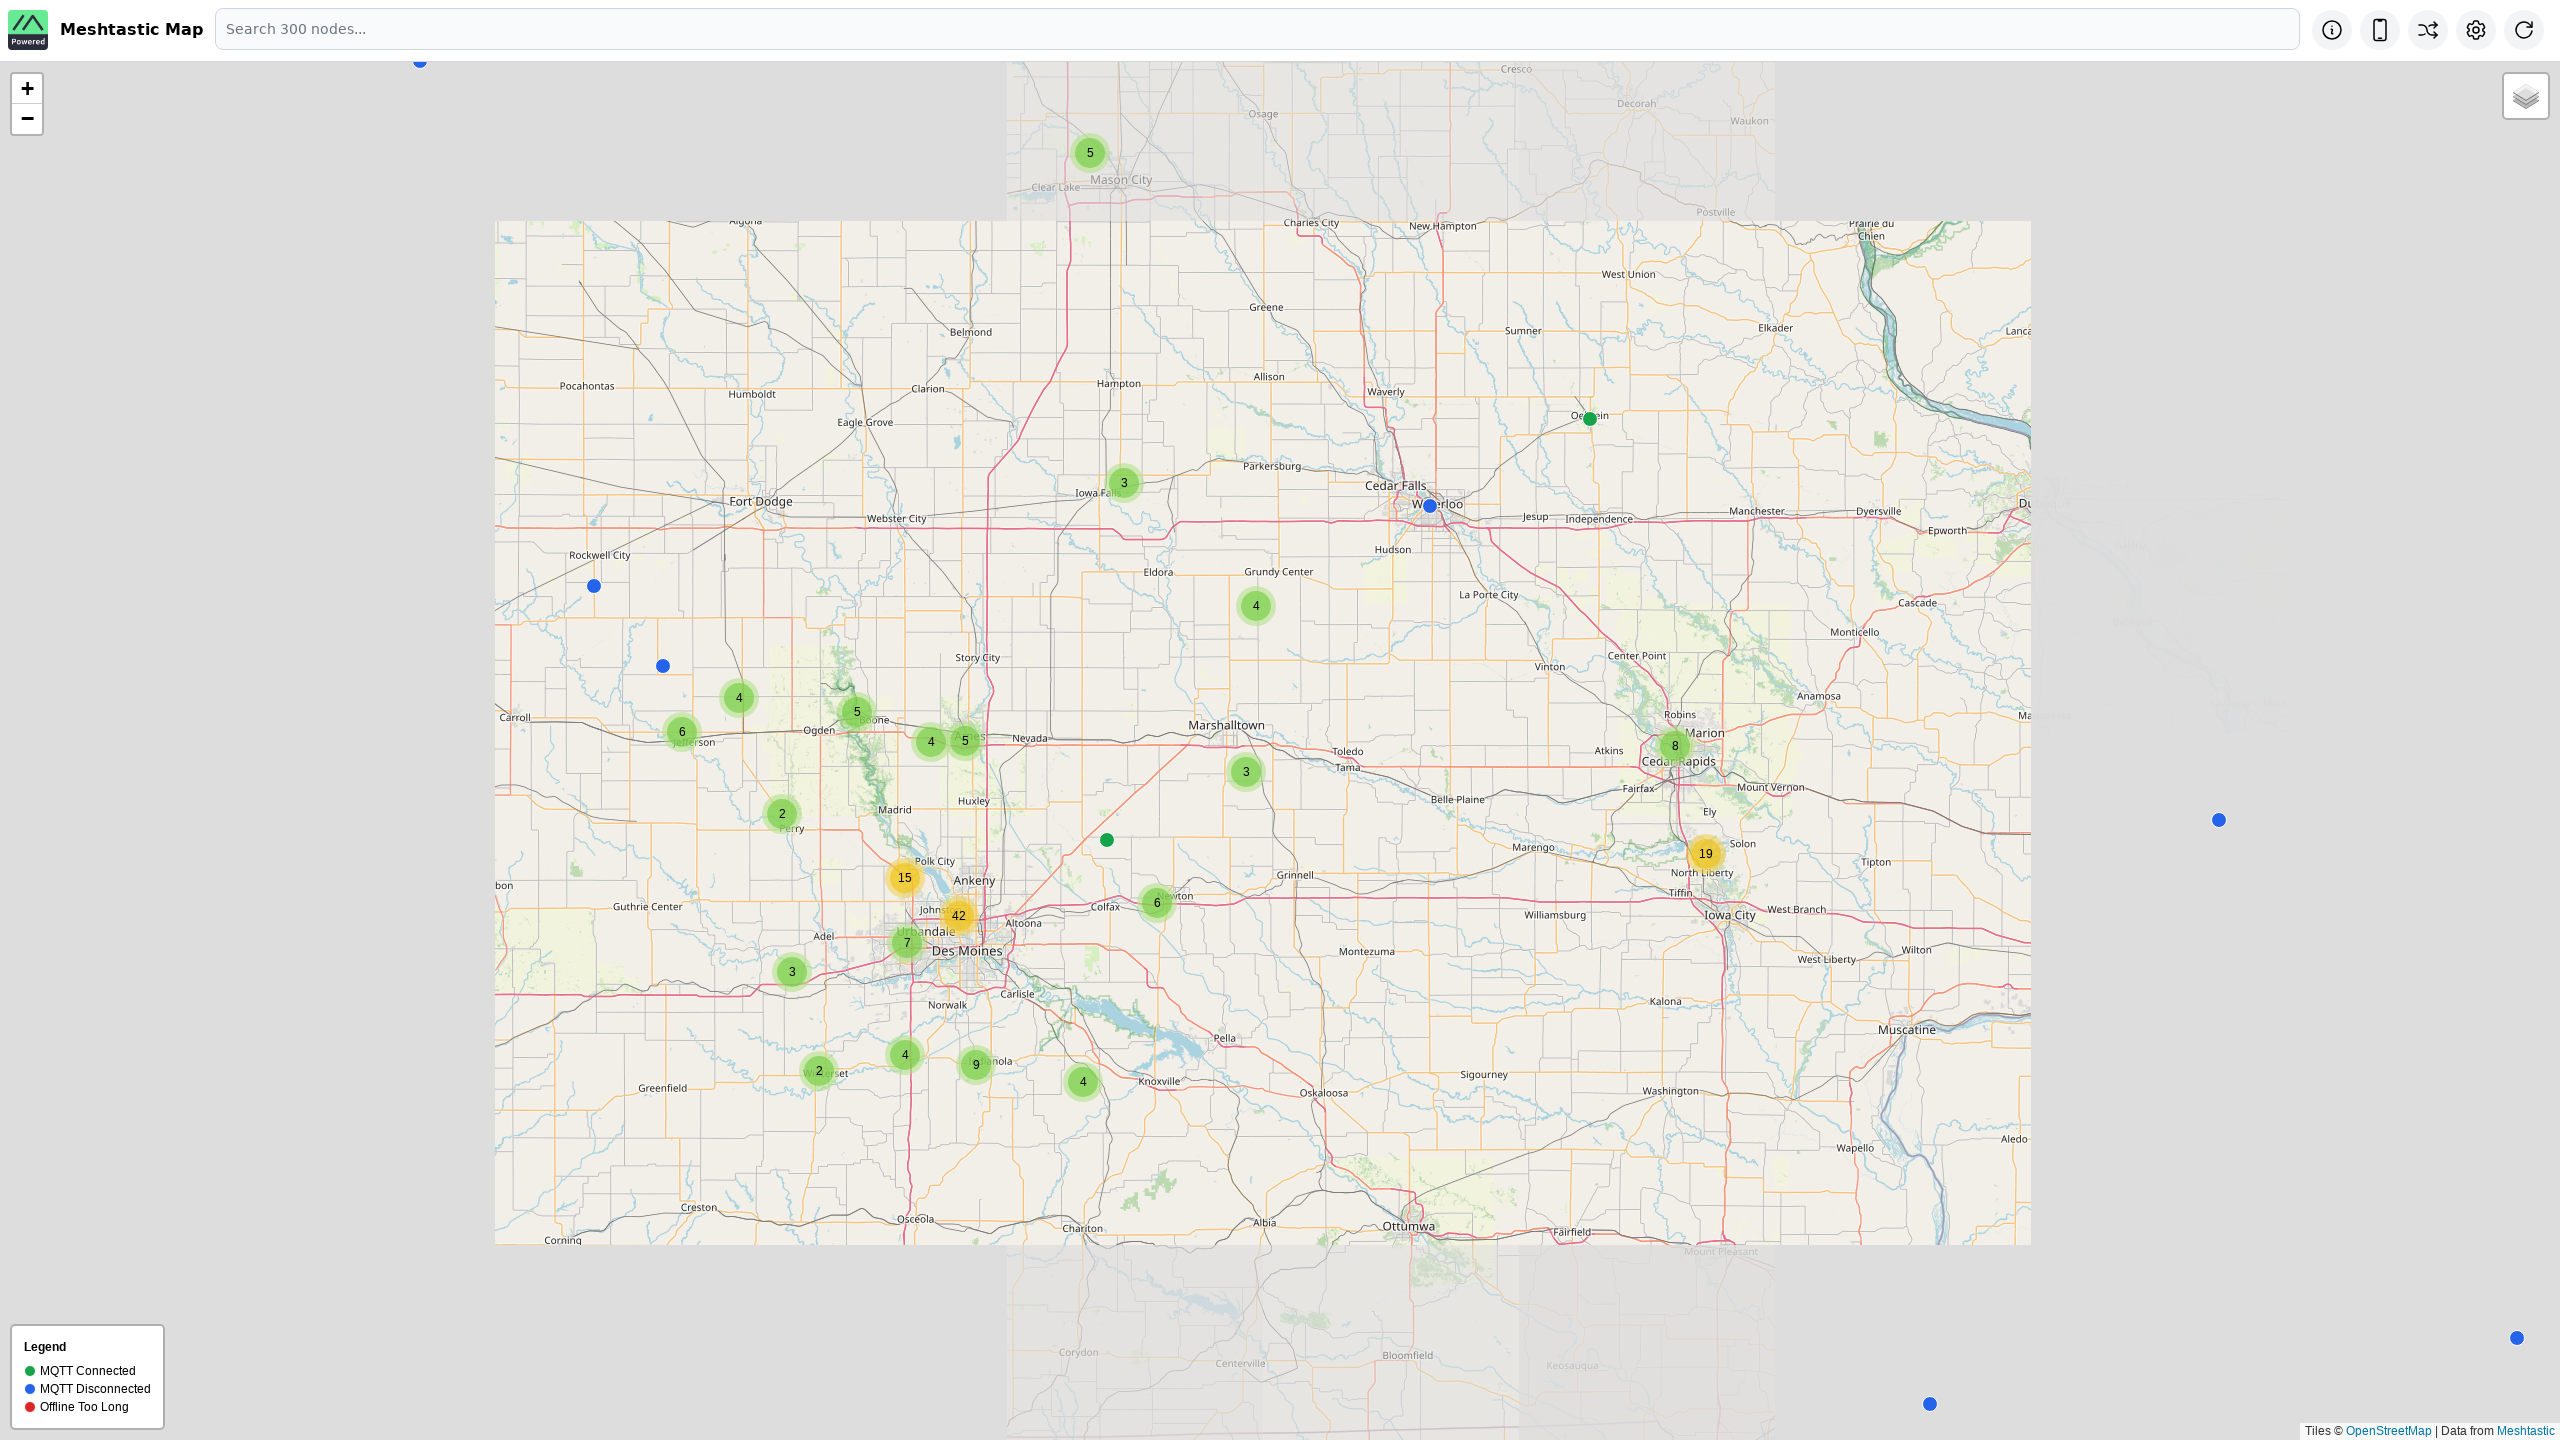

Waited for page to reach network idle state
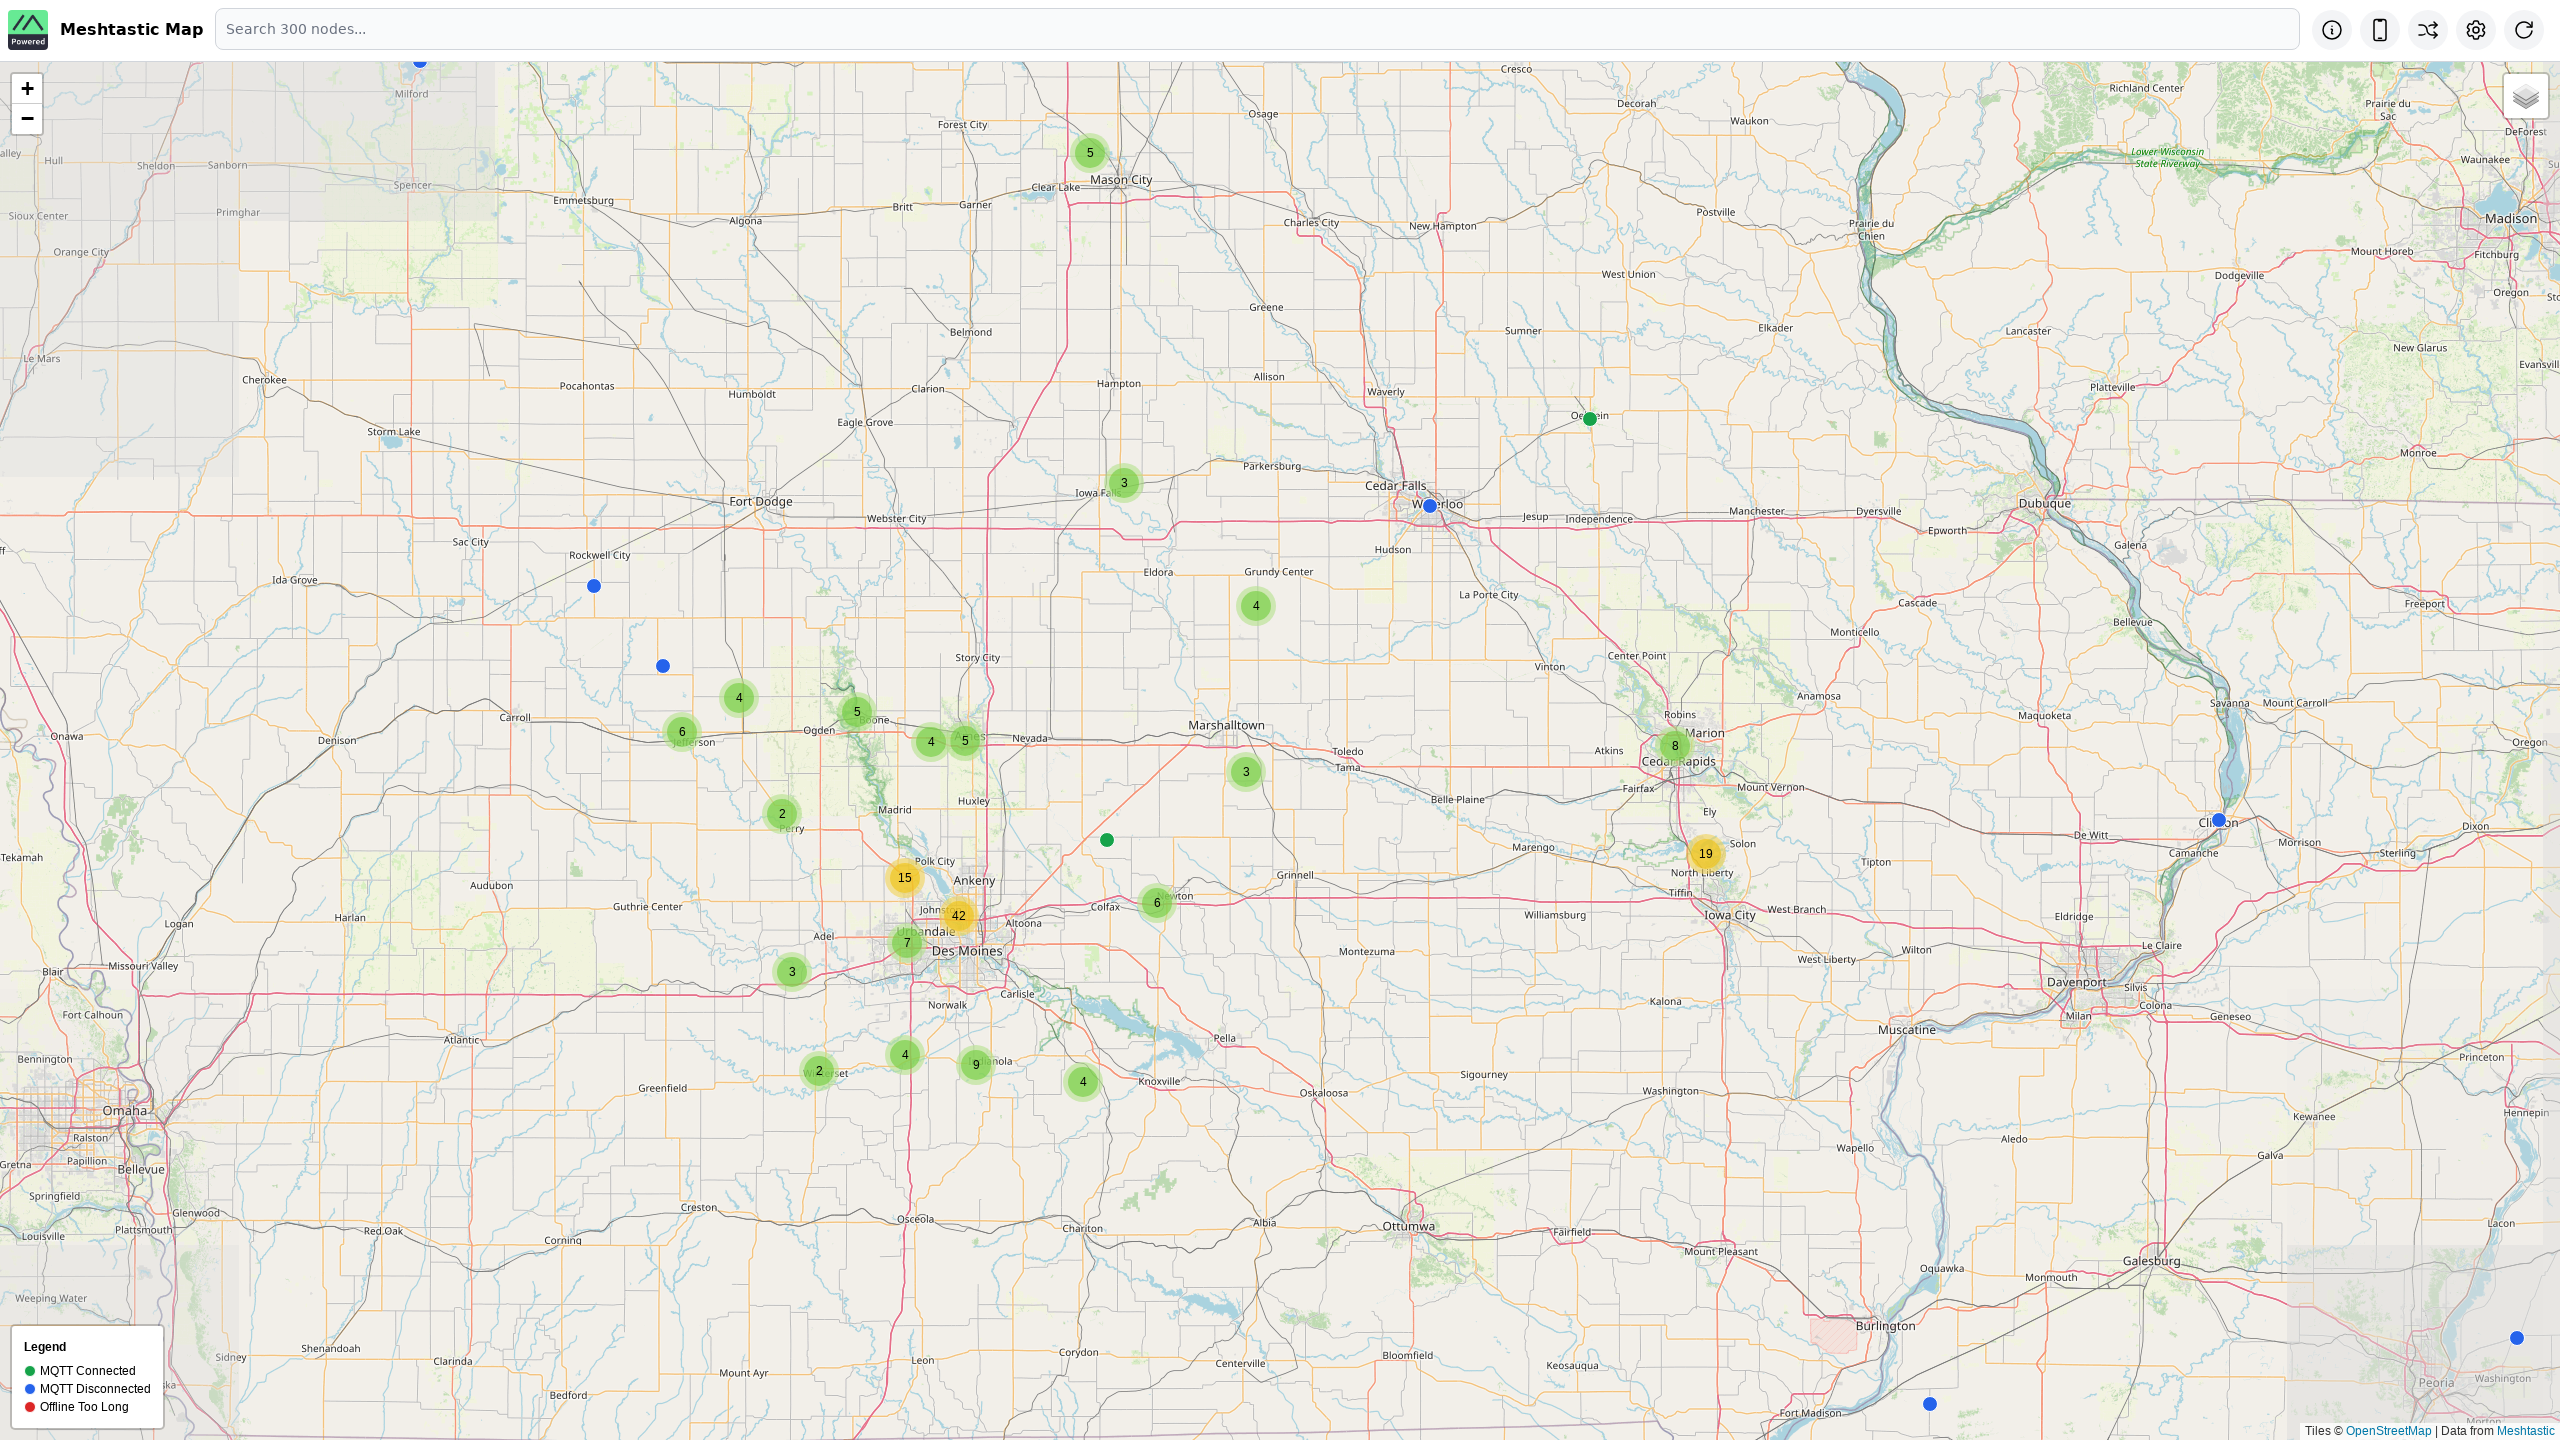

No popup found or failed to close popup, continuing
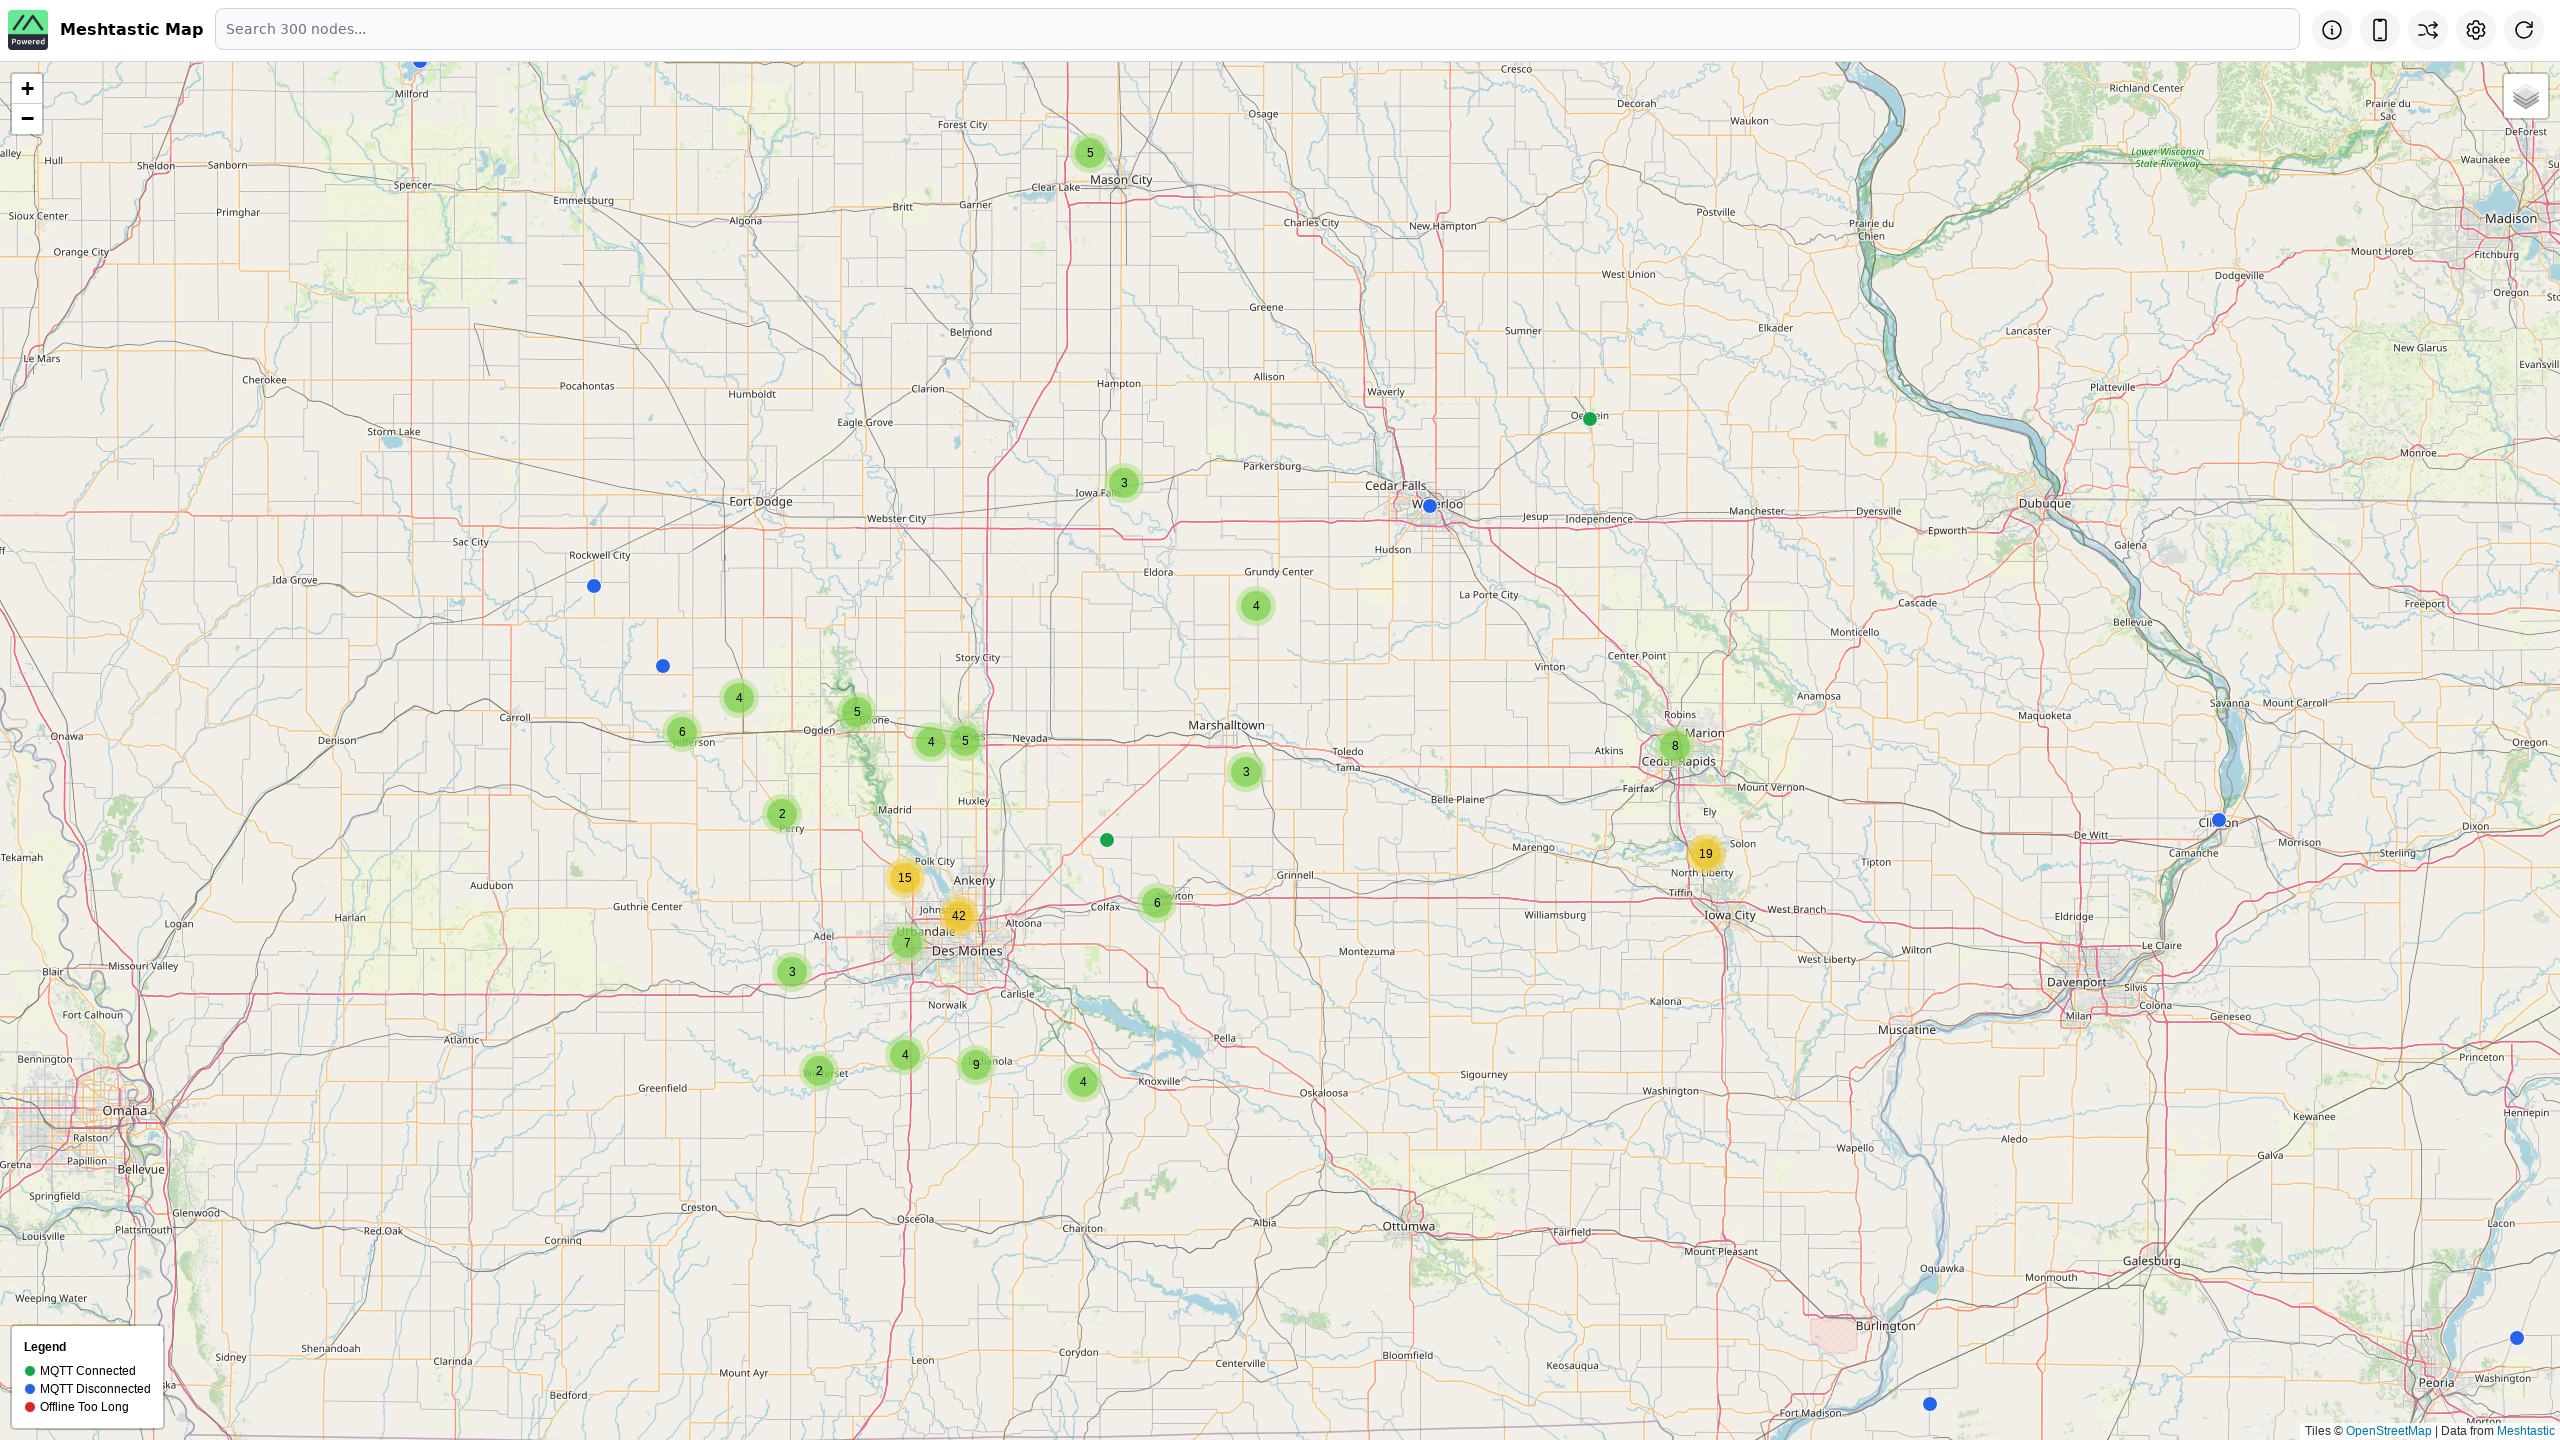

Waited 2 seconds for map tiles to load
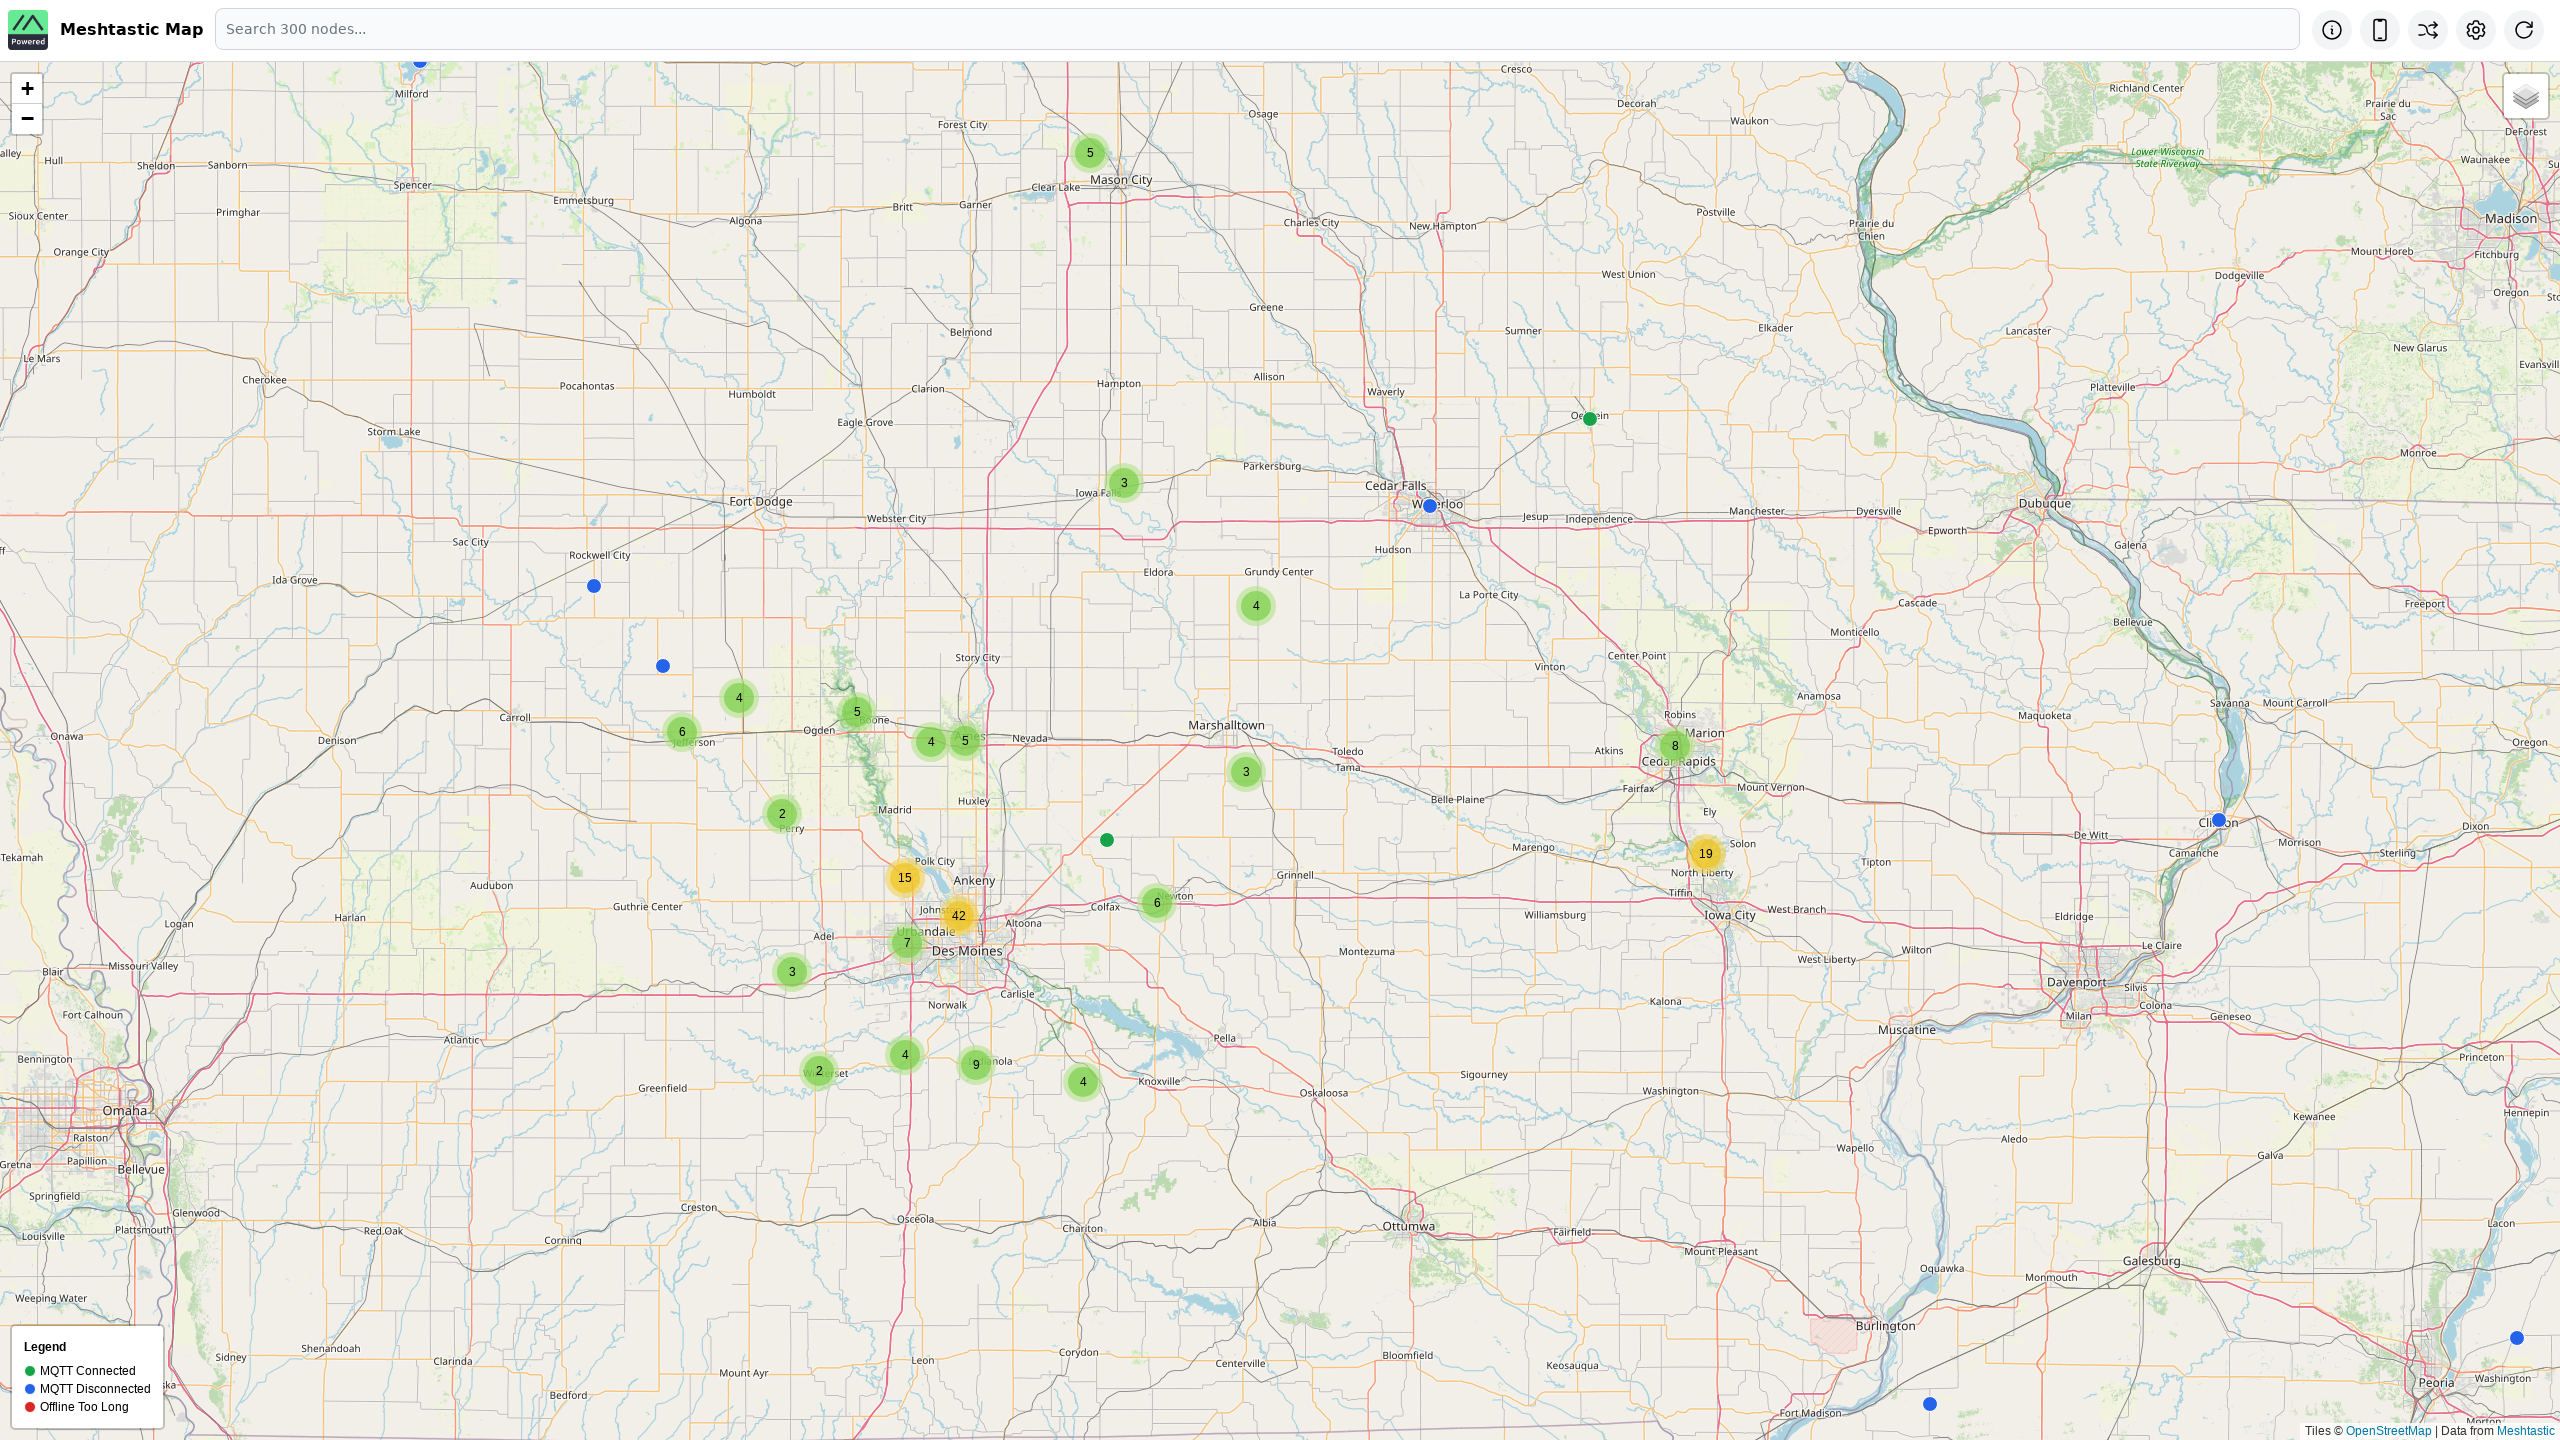

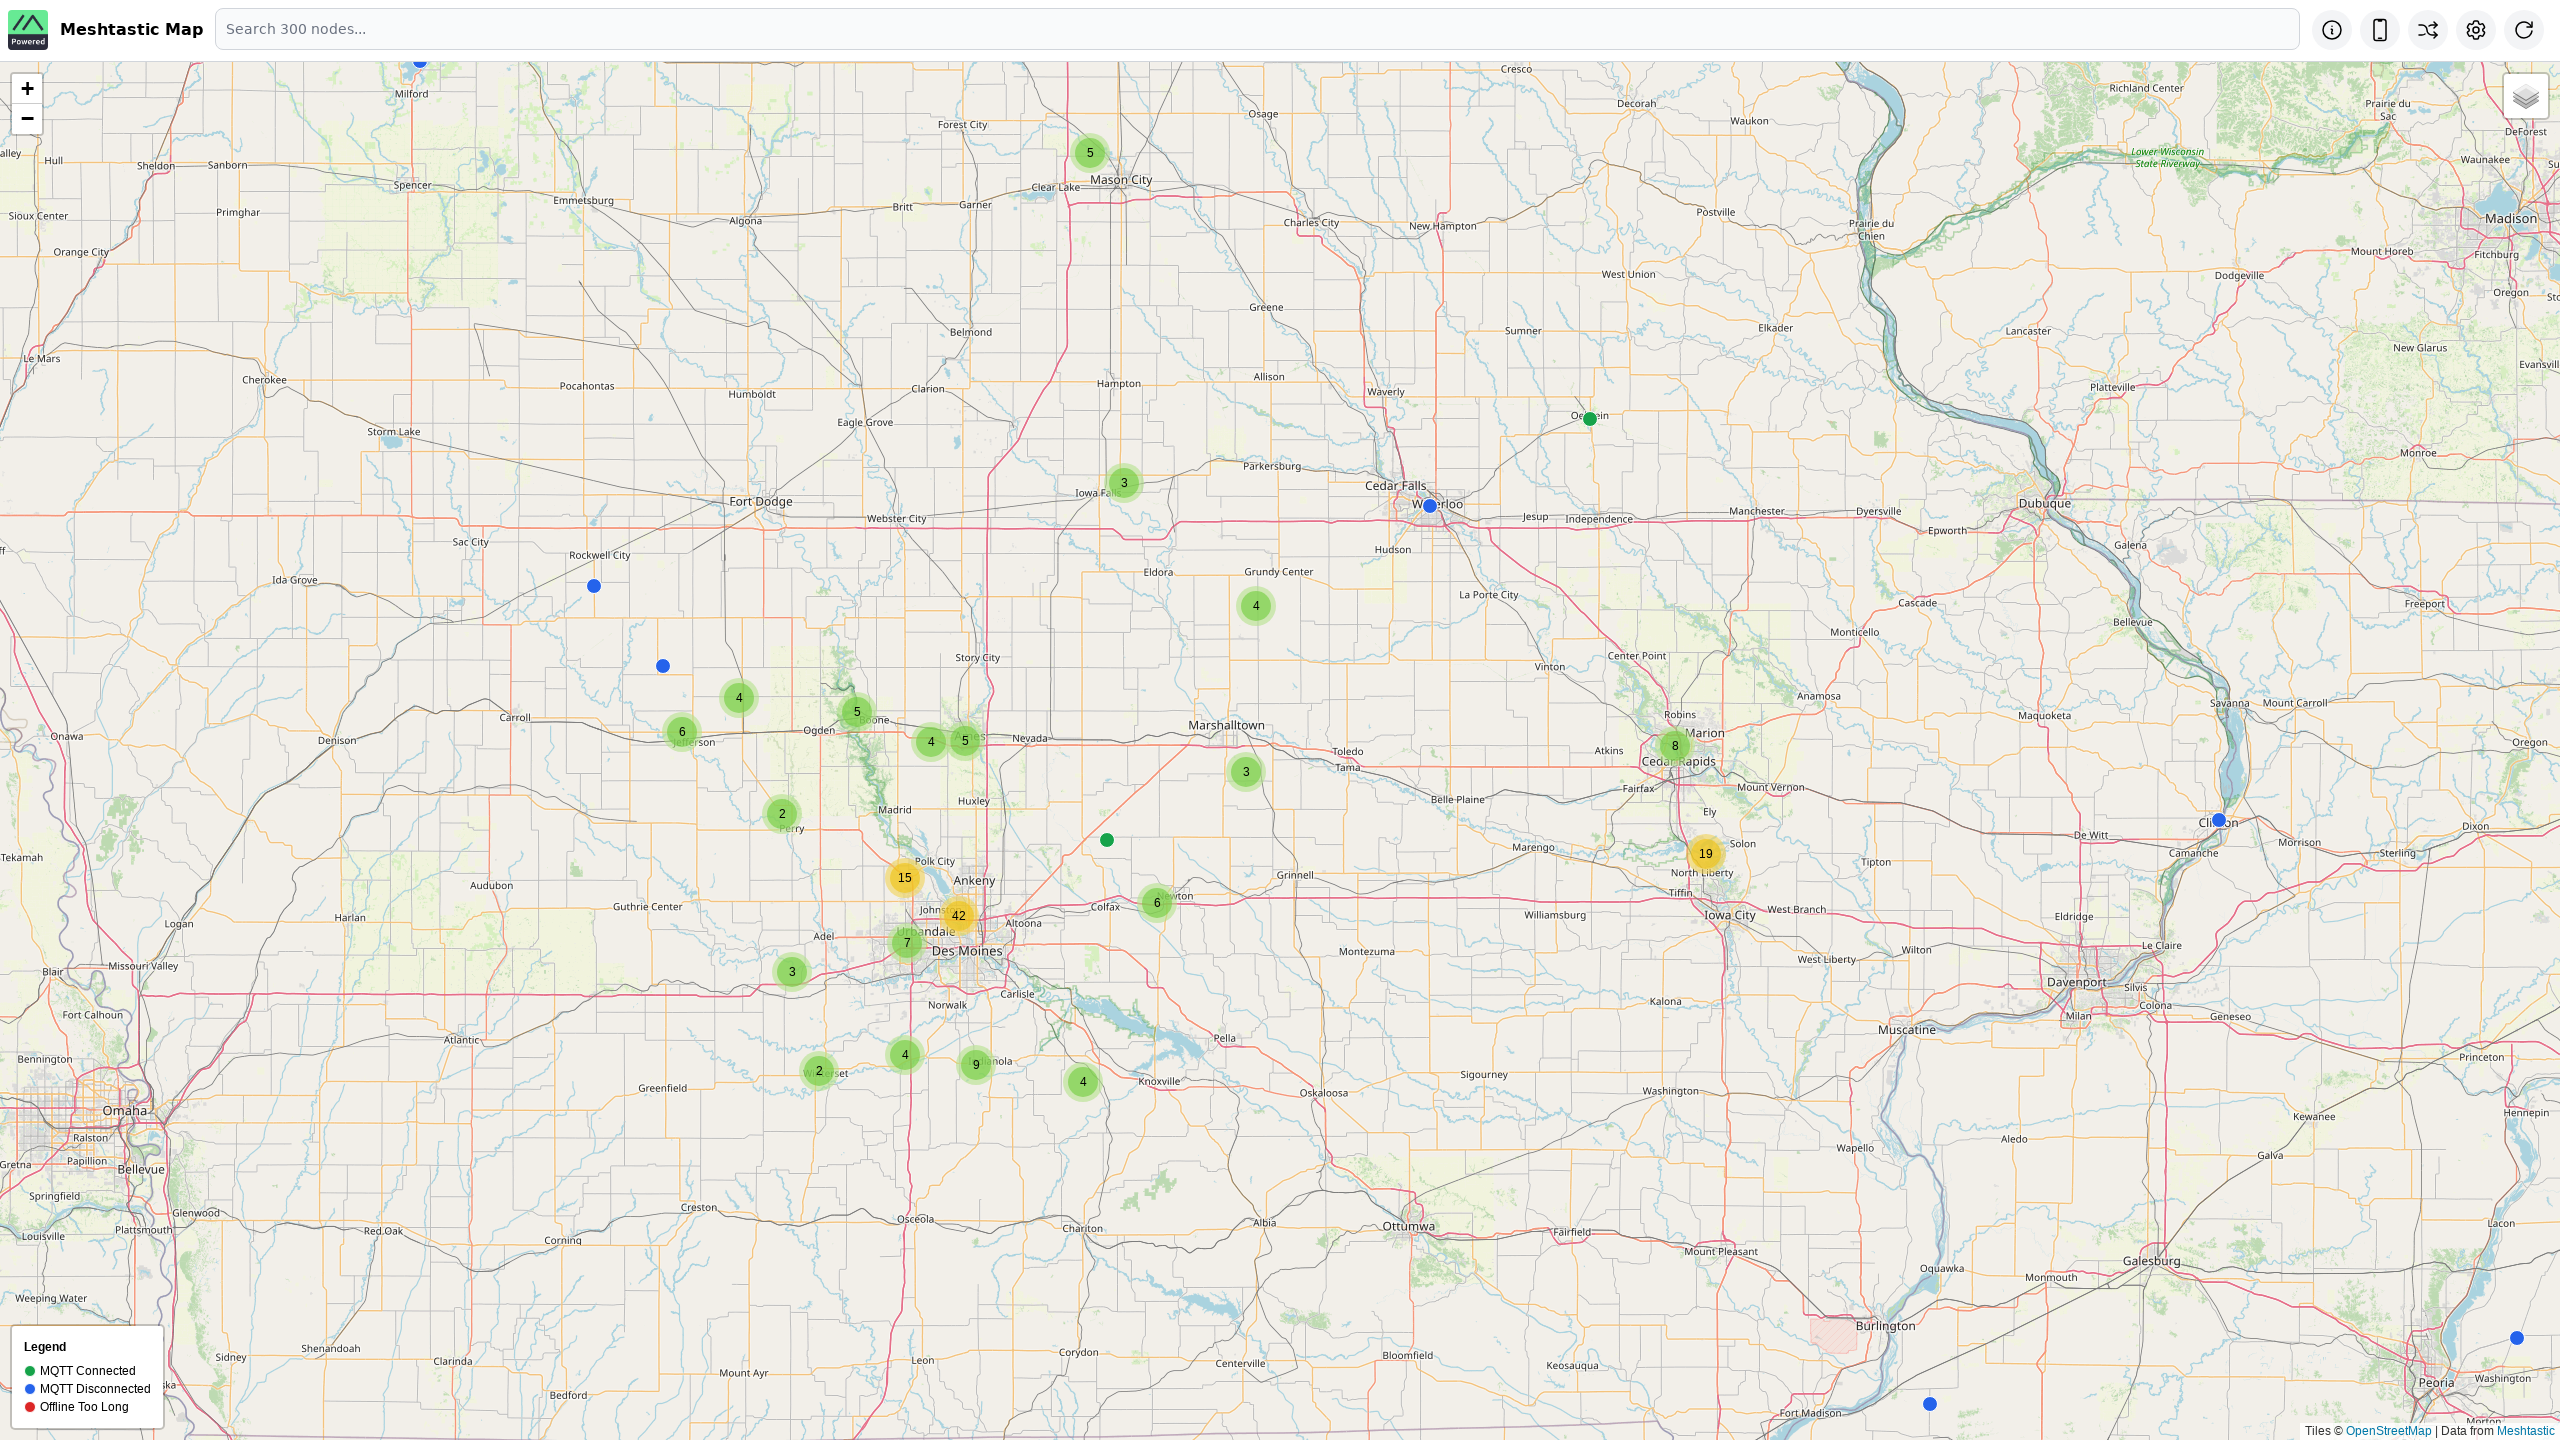